Tests JavaScript alert handling by triggering a confirmation alert and dismissing it

Starting URL: https://the-internet.herokuapp.com/javascript_alerts

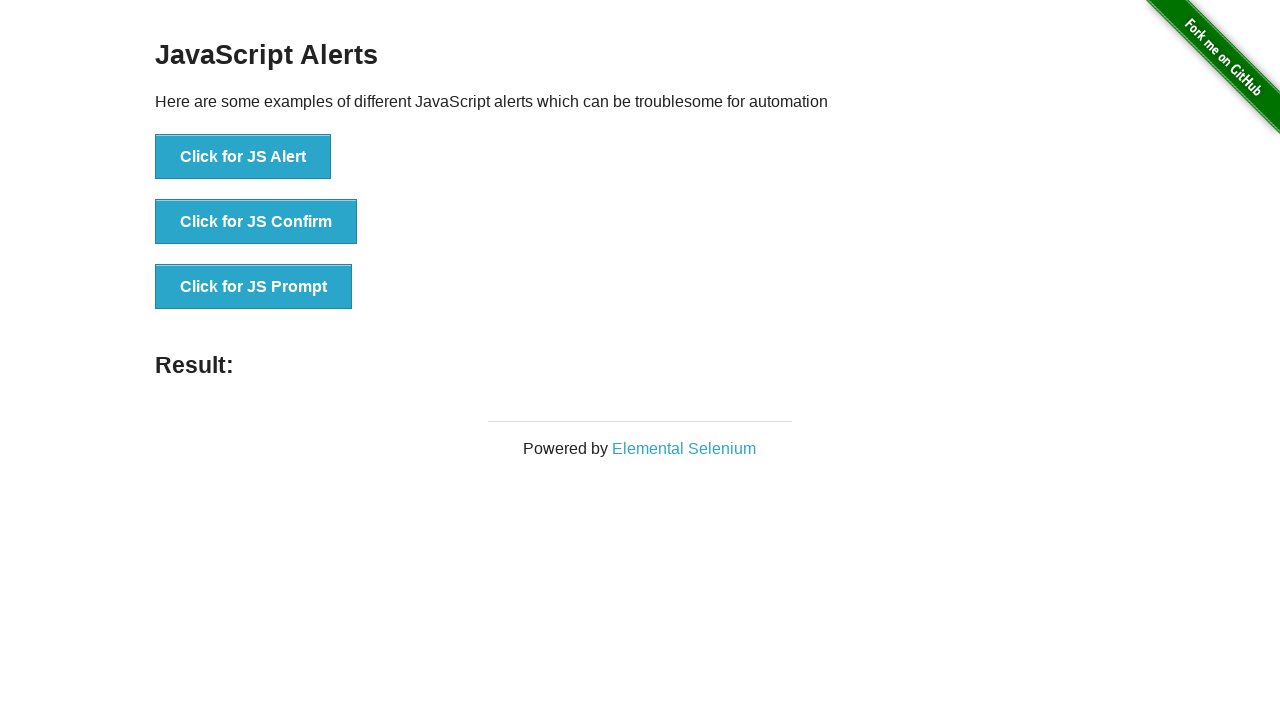

Set up dialog handler to dismiss alerts
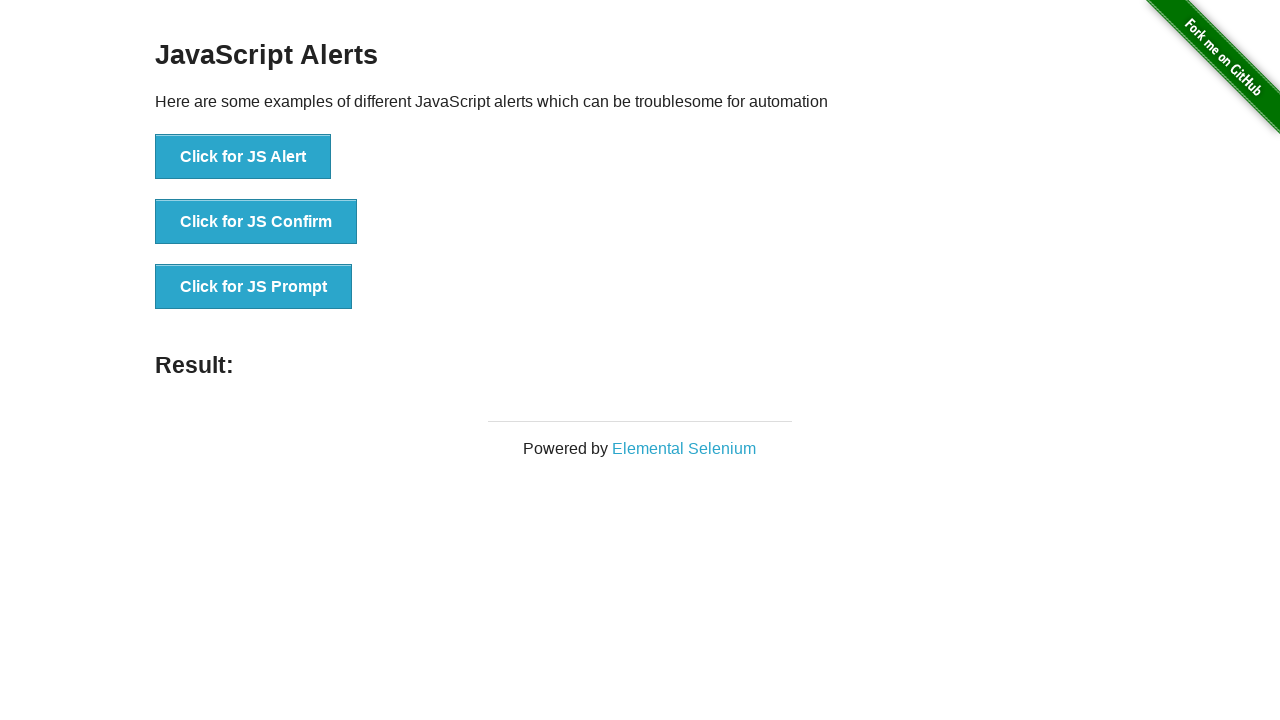

Clicked button to trigger JS Confirm alert at (256, 222) on xpath=//button[text()='Click for JS Confirm']
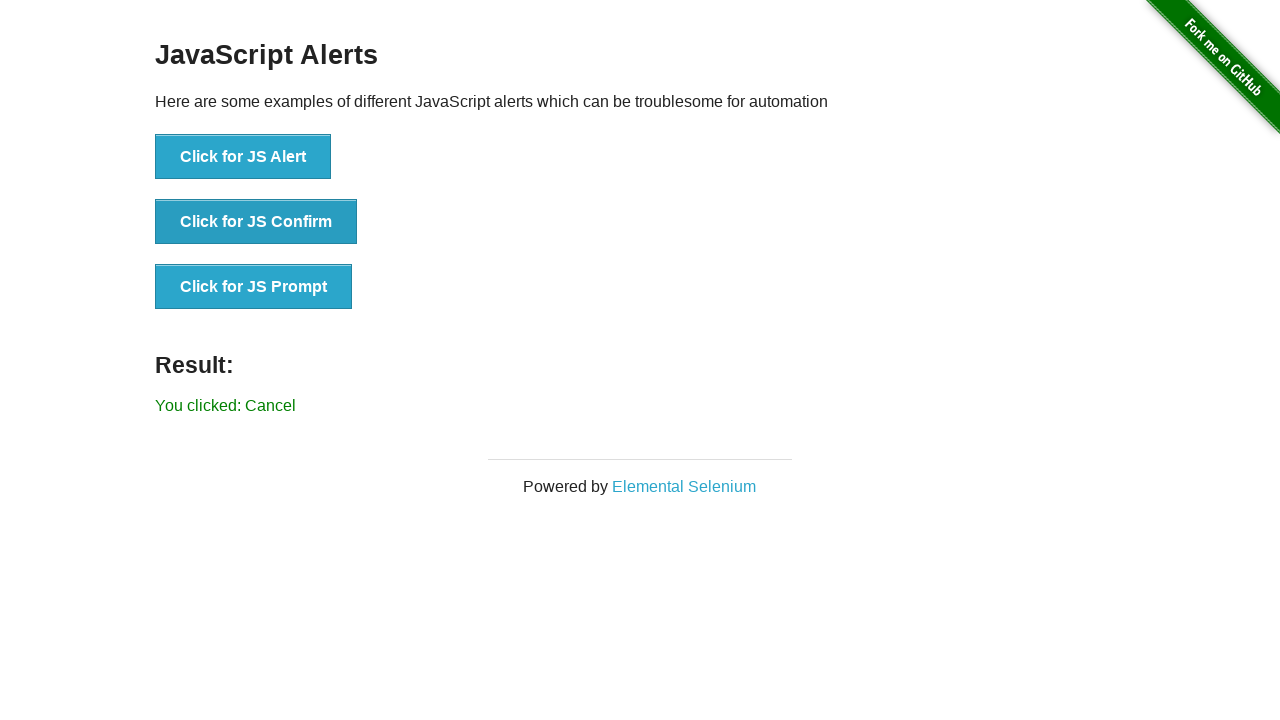

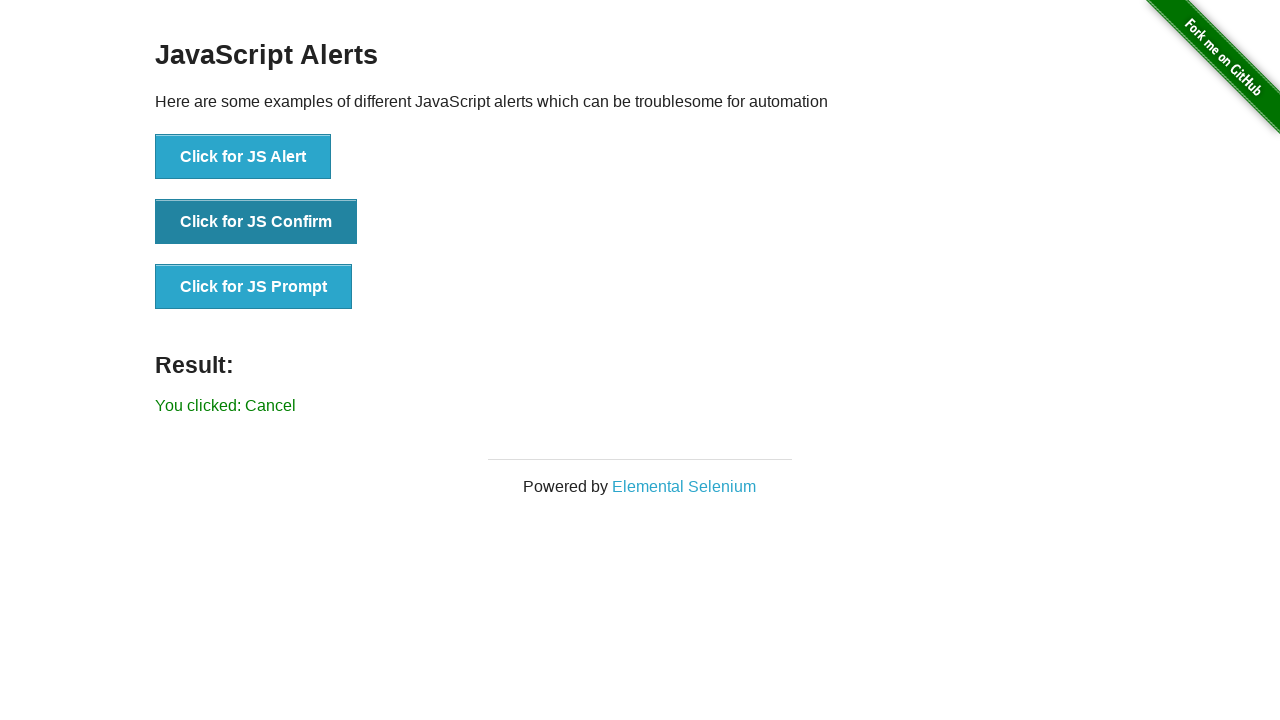